Tests the public legal process consultation system by searching for processes using a lawyer's OAB registration number, selecting the state, submitting the search, and navigating to view process details.

Starting URL: https://pje-consulta-publica.tjmg.jus.br/

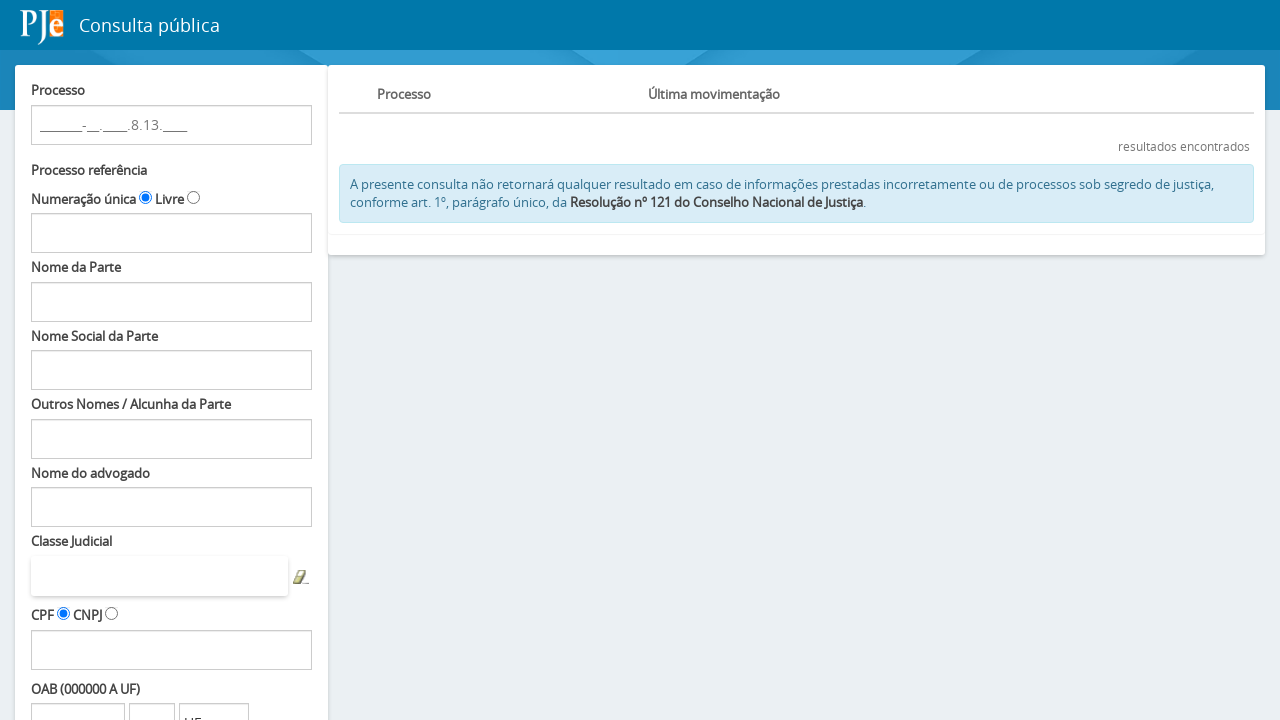

OAB number field loaded on the page
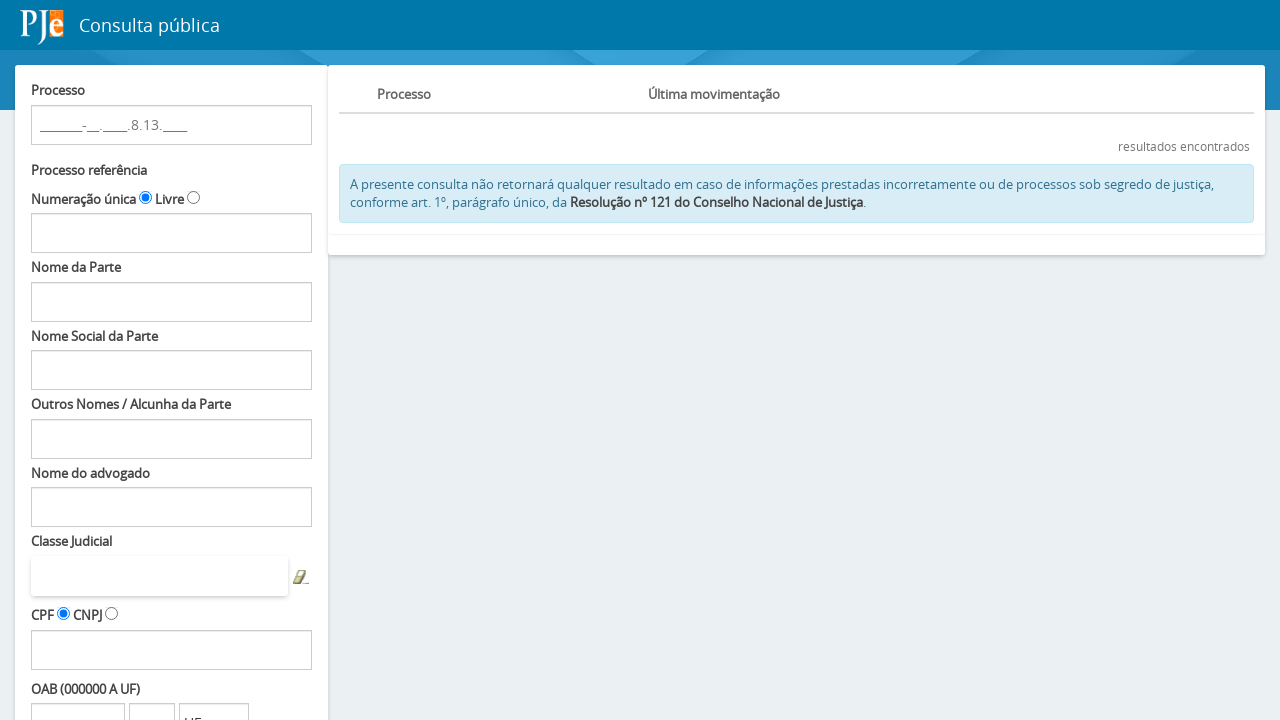

Clicked on OAB number field at (78, 701) on input#fPP\:Decoration\:numeroOAB
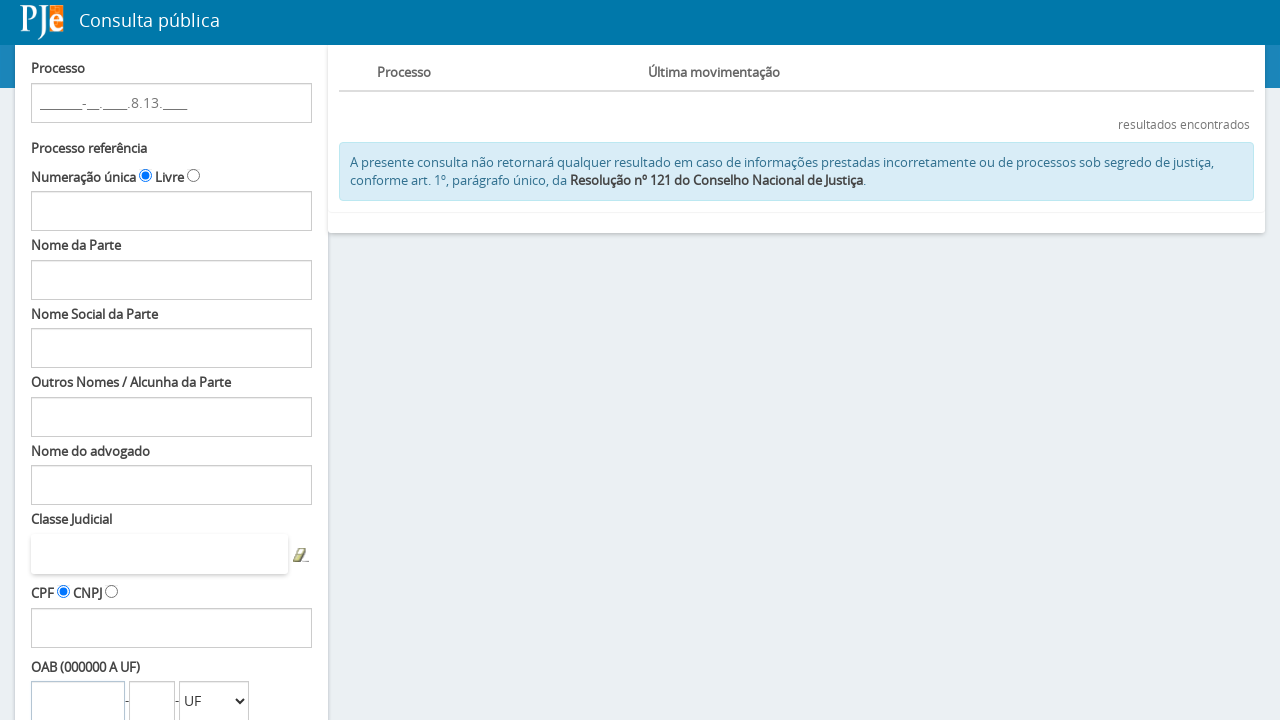

Entered lawyer's OAB registration number 259155 on input#fPP\:Decoration\:numeroOAB
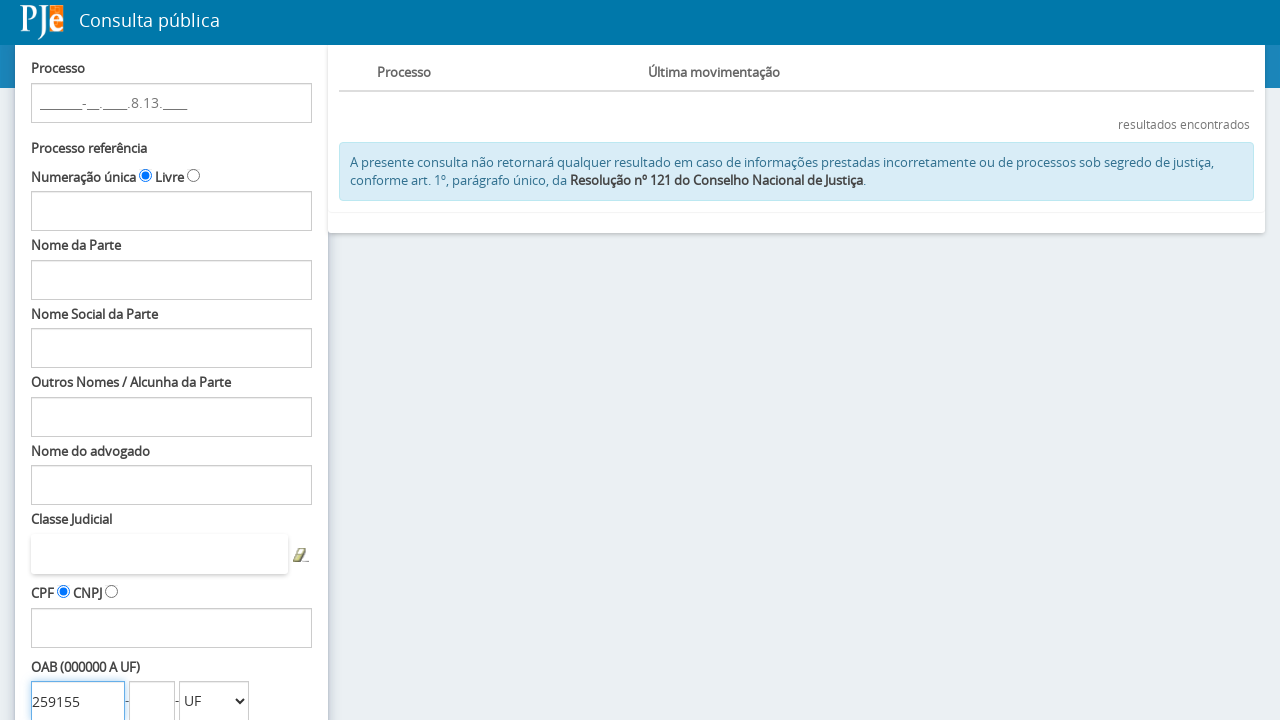

Clicked on state dropdown at (214, 701) on select#fPP\:Decoration\:estadoComboOAB
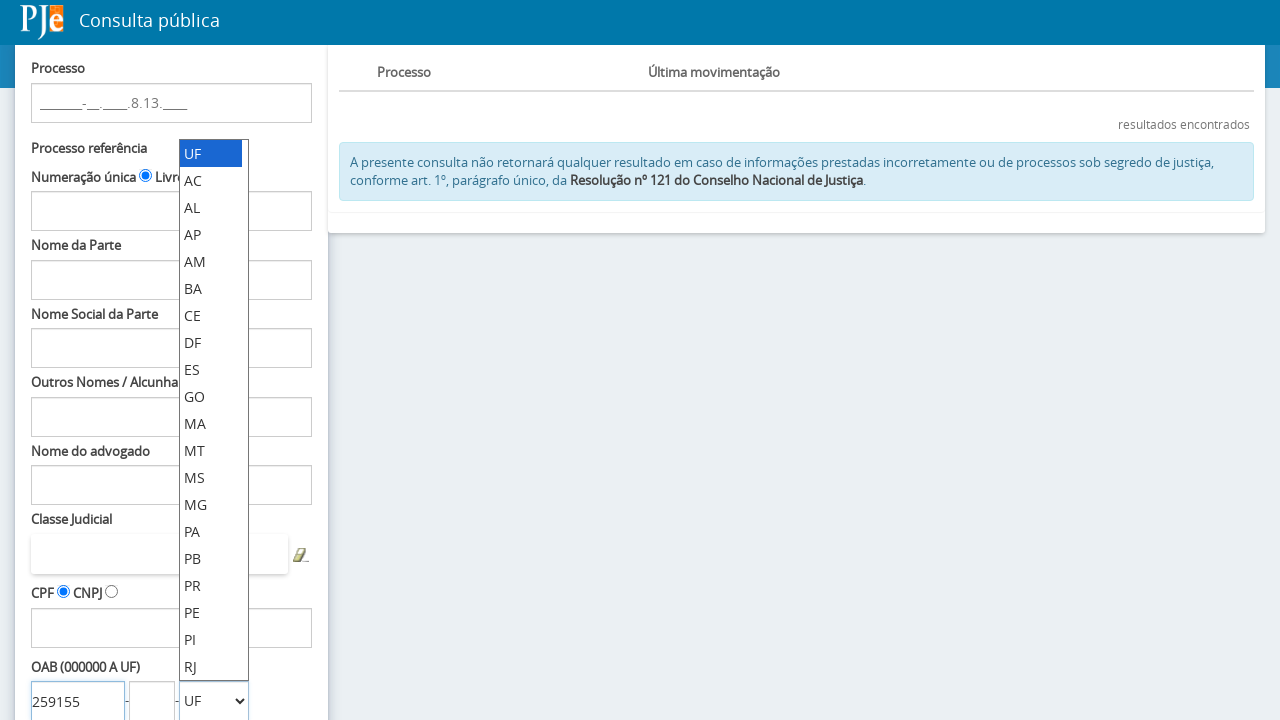

Selected SP (São Paulo) state from dropdown on select#fPP\:Decoration\:estadoComboOAB
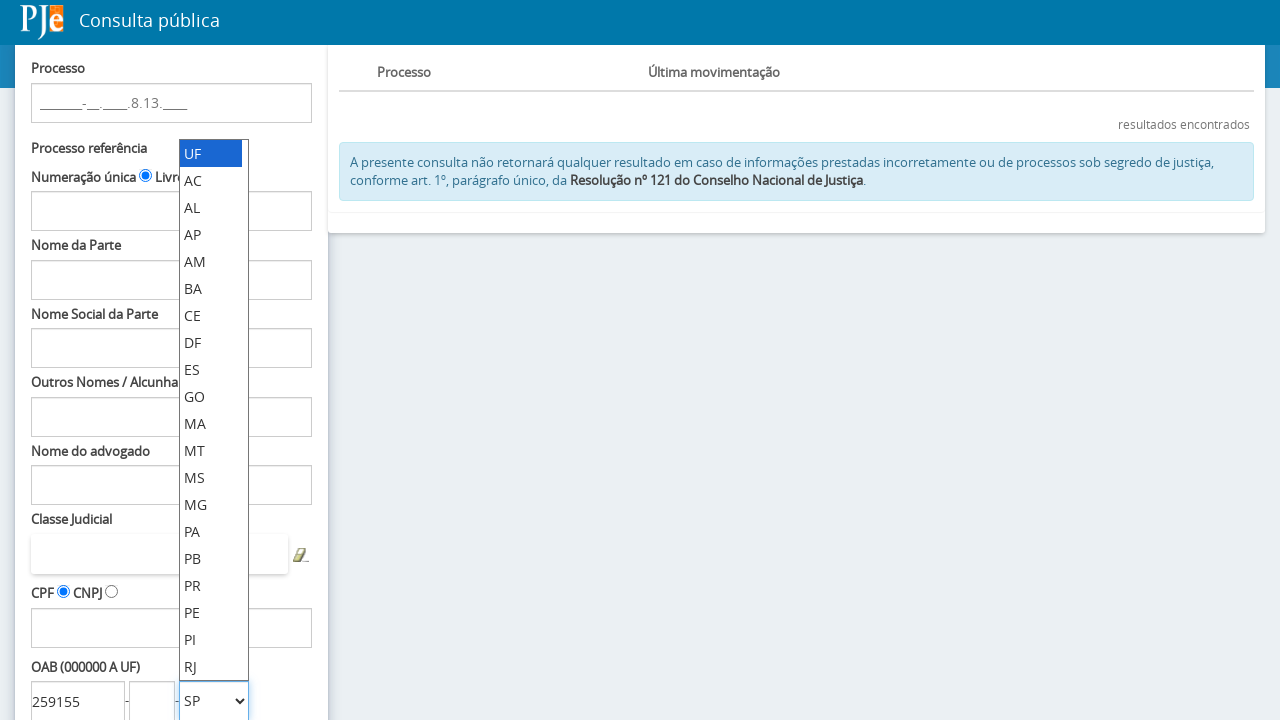

Clicked search button to search for legal processes at (83, 590) on input#fPP\:searchProcessos
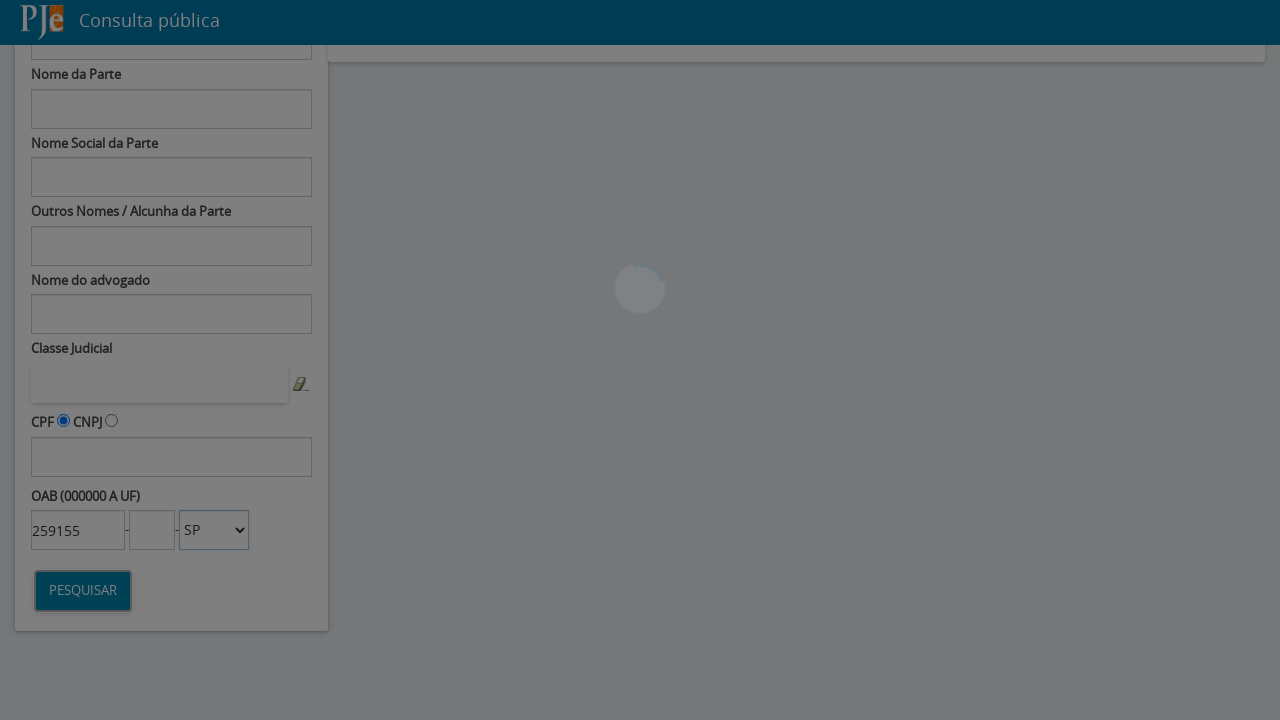

Search results loaded with process details links
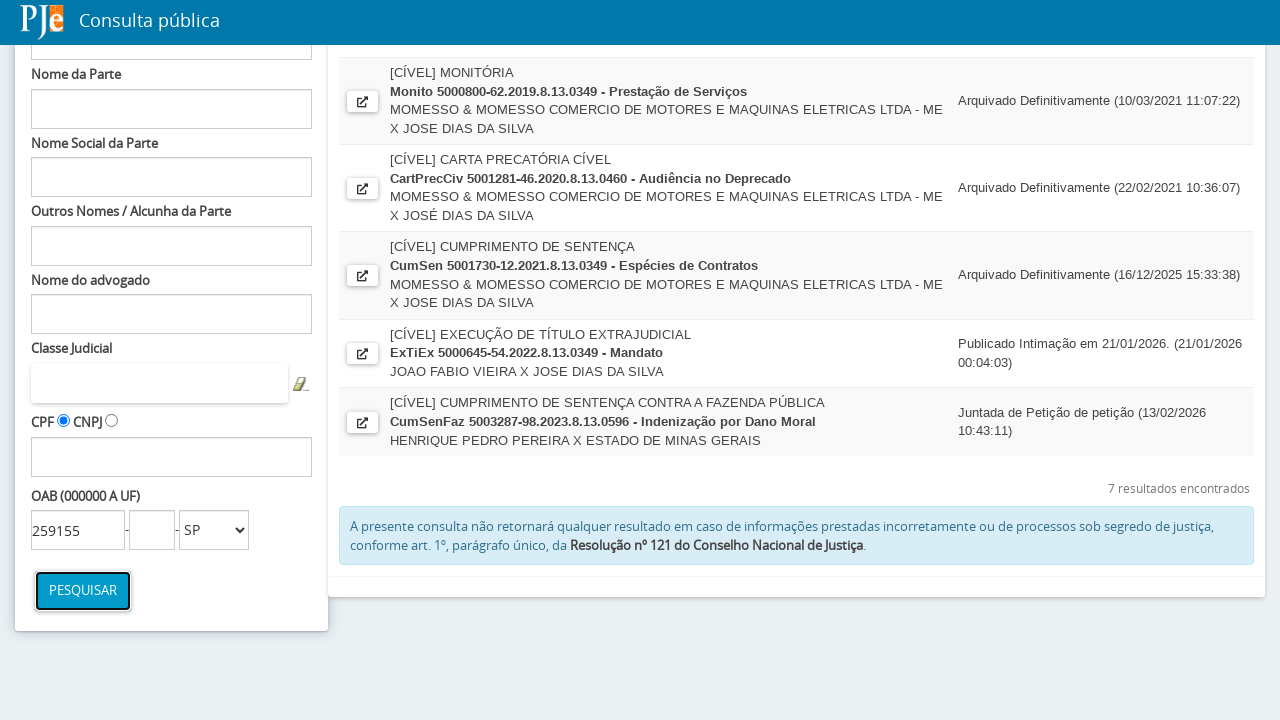

Clicked on first process details link at (362, 142) on a[title='Ver Detalhes']
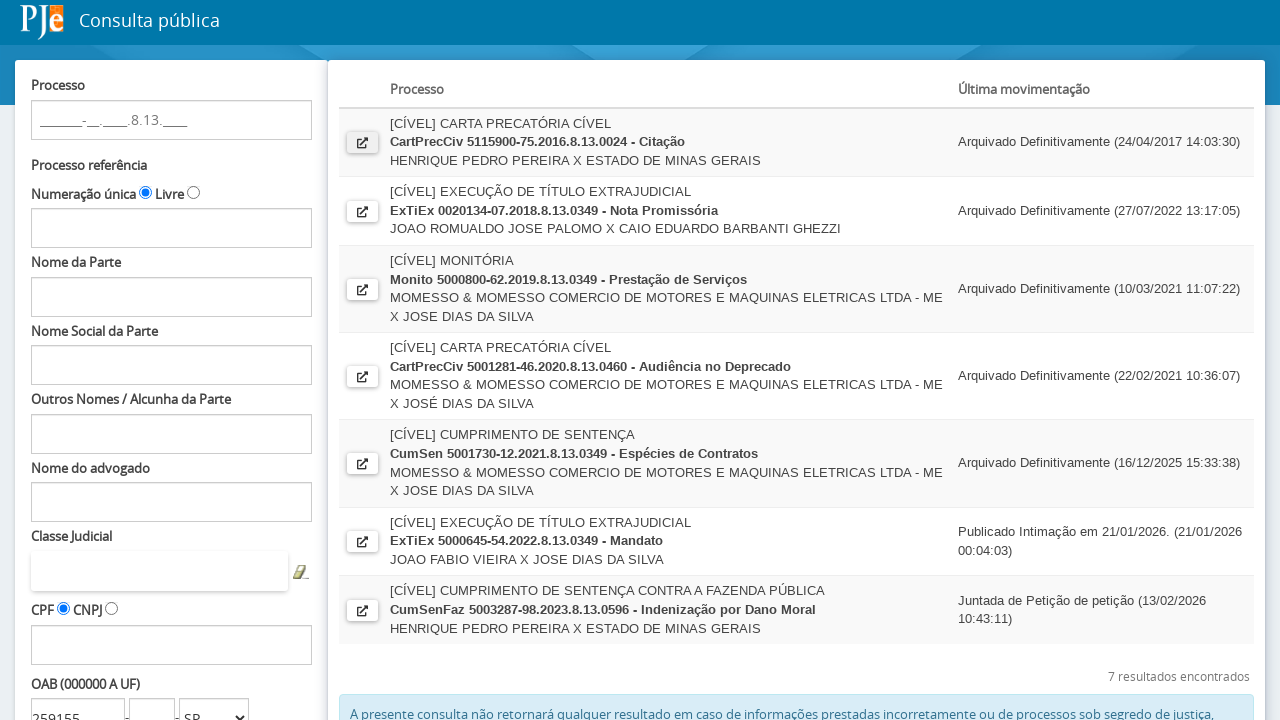

Process details page opened in new tab and loaded
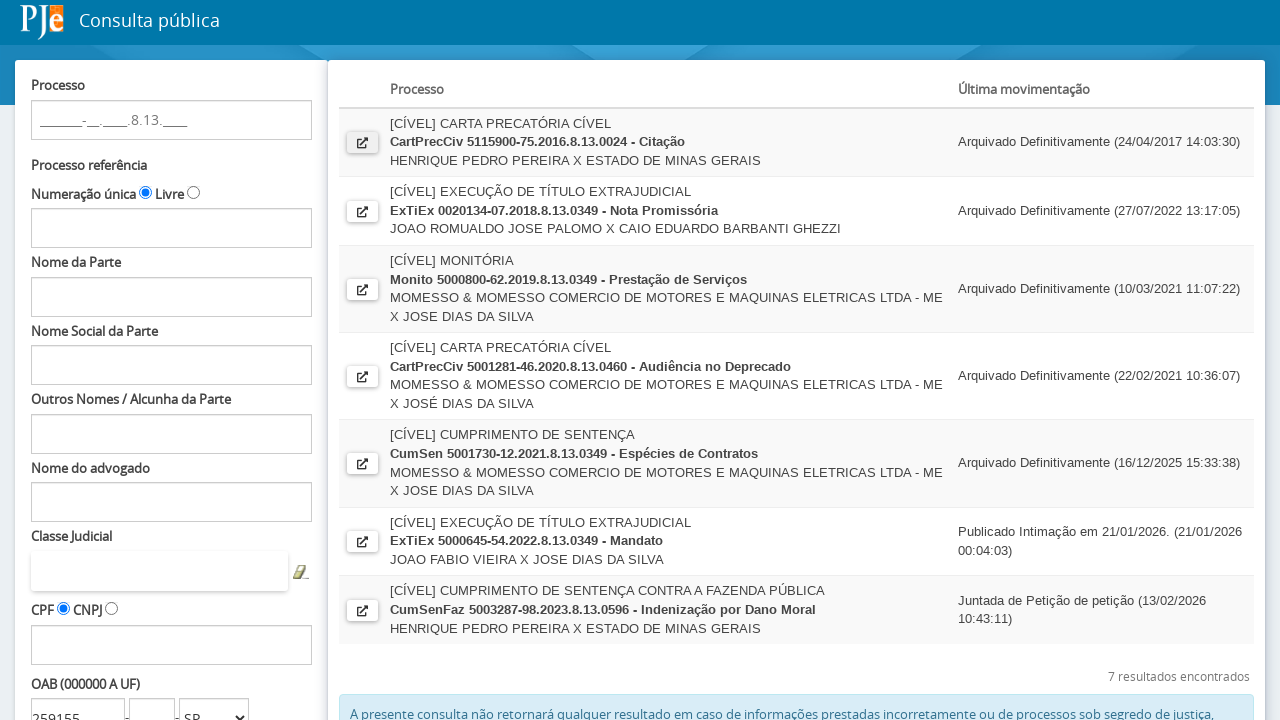

Process details content loaded
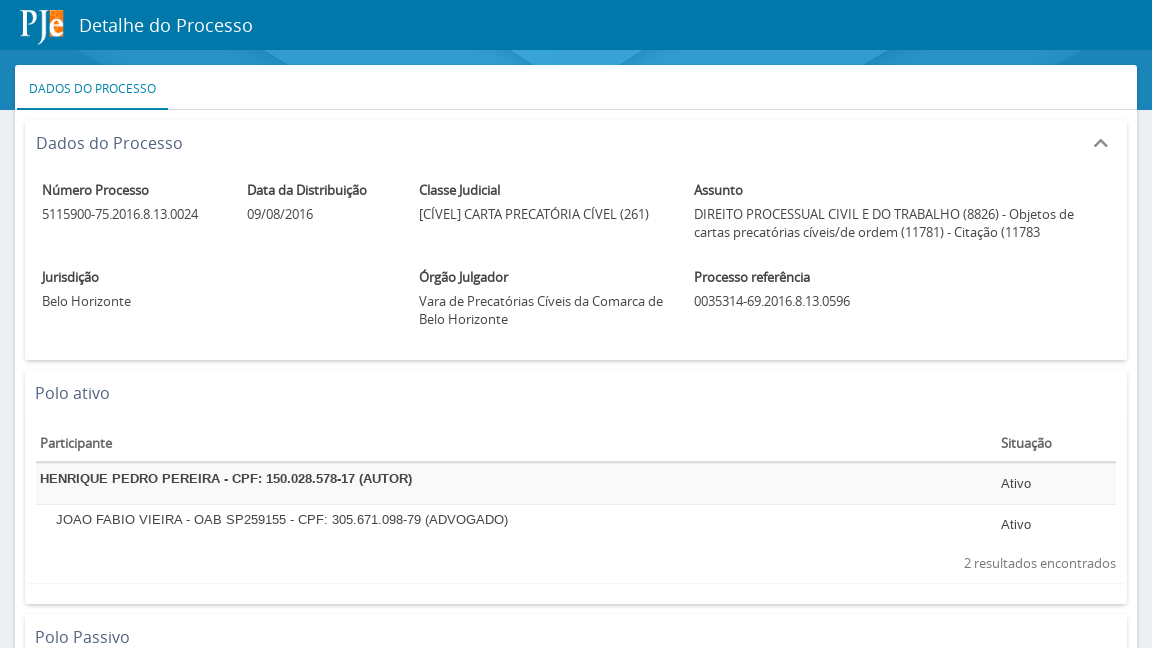

Closed process details page
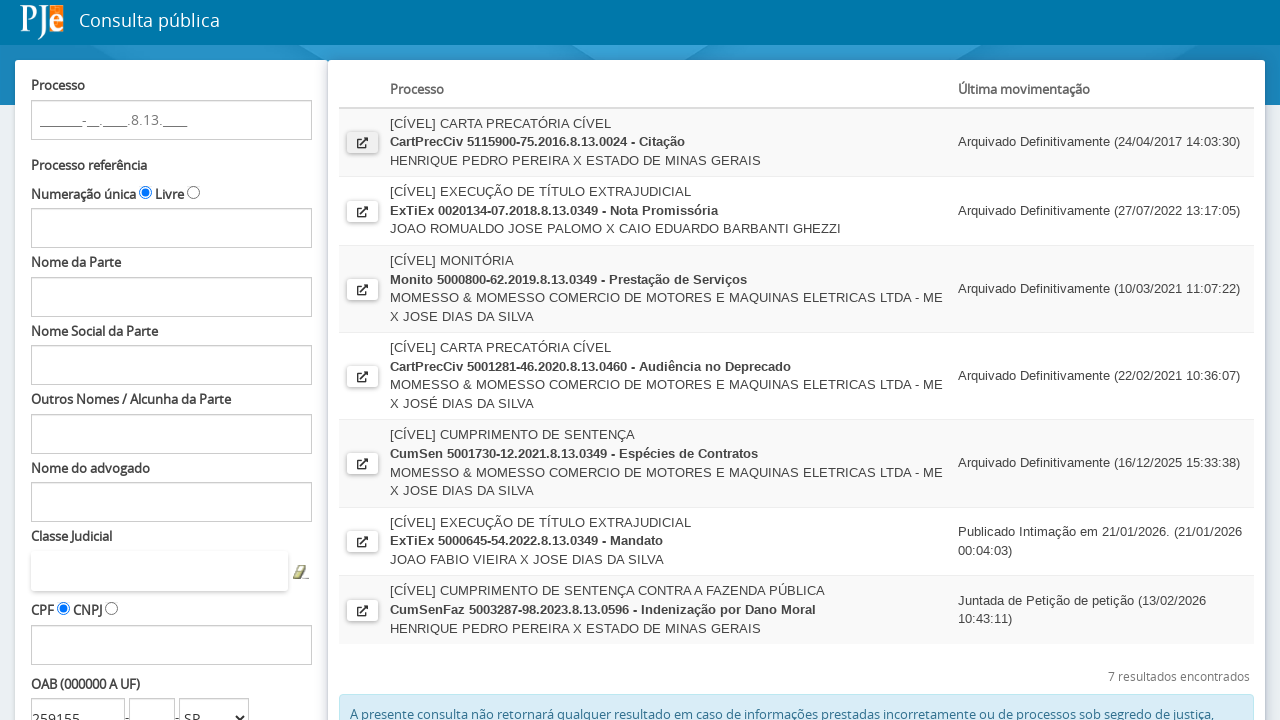

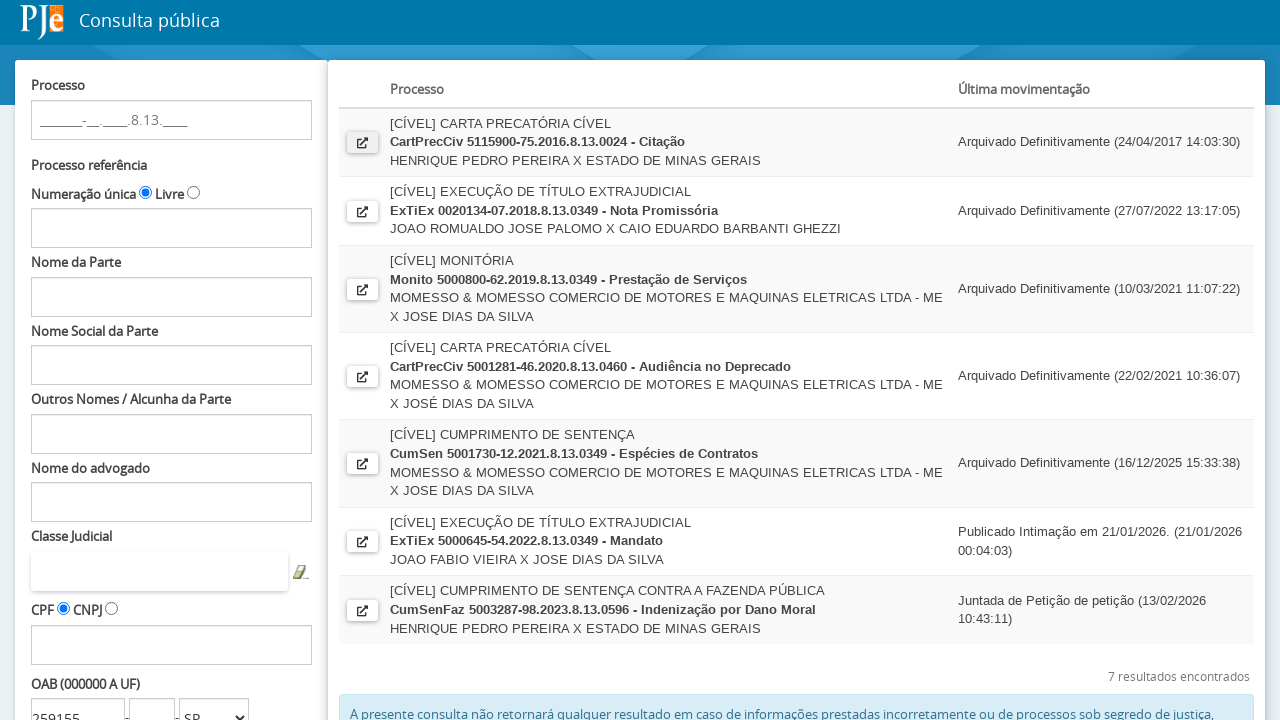